Tests various alert interactions on DemoQA including simple alerts, confirmation dialogs, prompt alerts, and timer-based alerts

Starting URL: https://demoqa.com/alerts

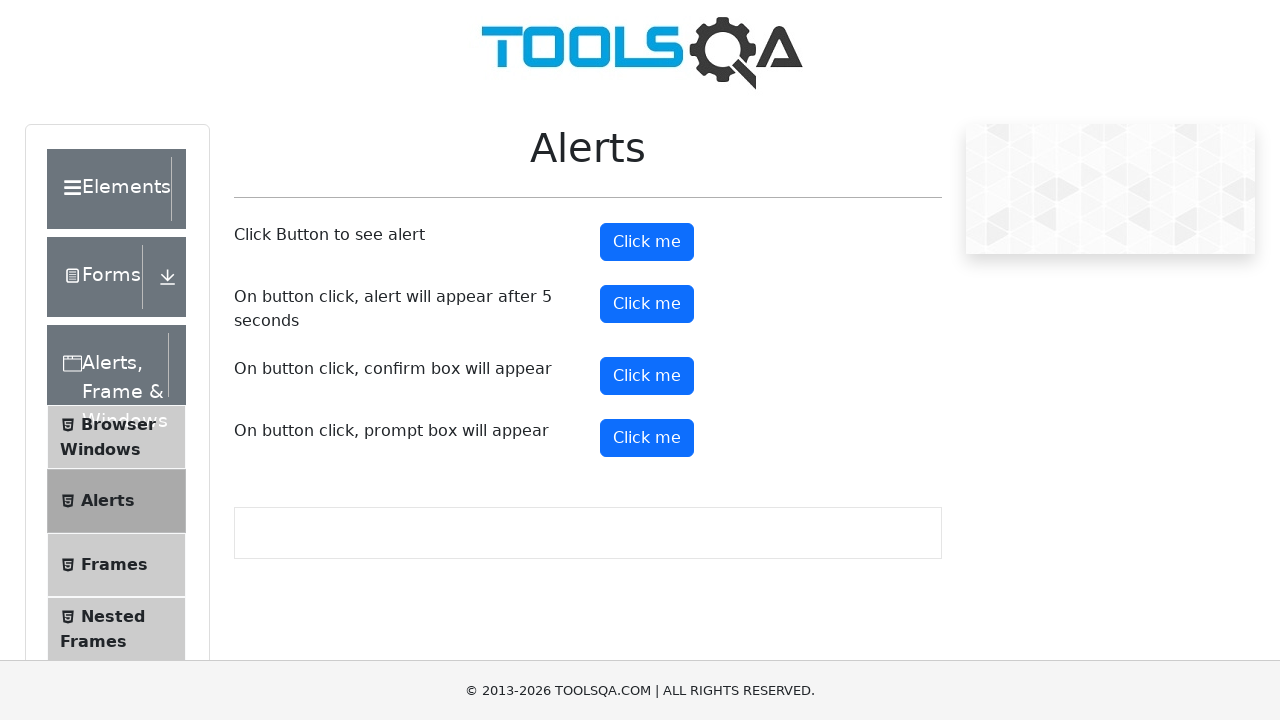

Clicked button to trigger simple alert at (647, 242) on #alertButton
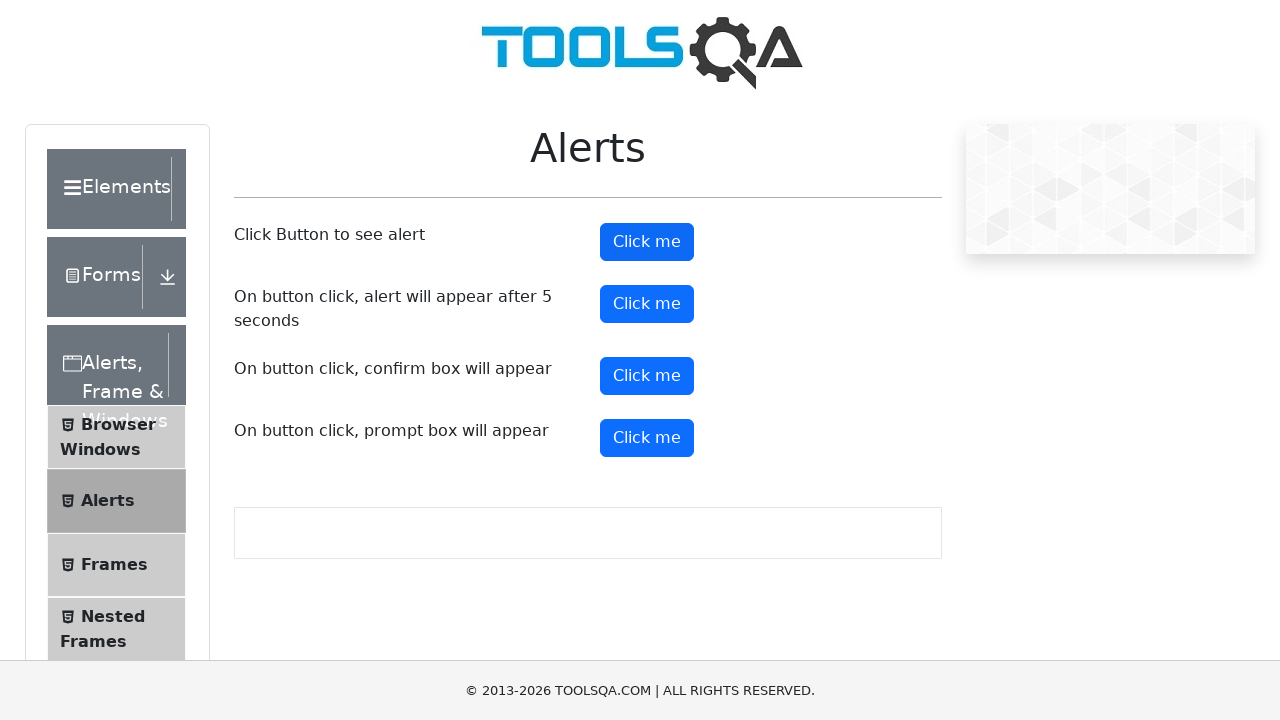

Accepted simple alert dialog
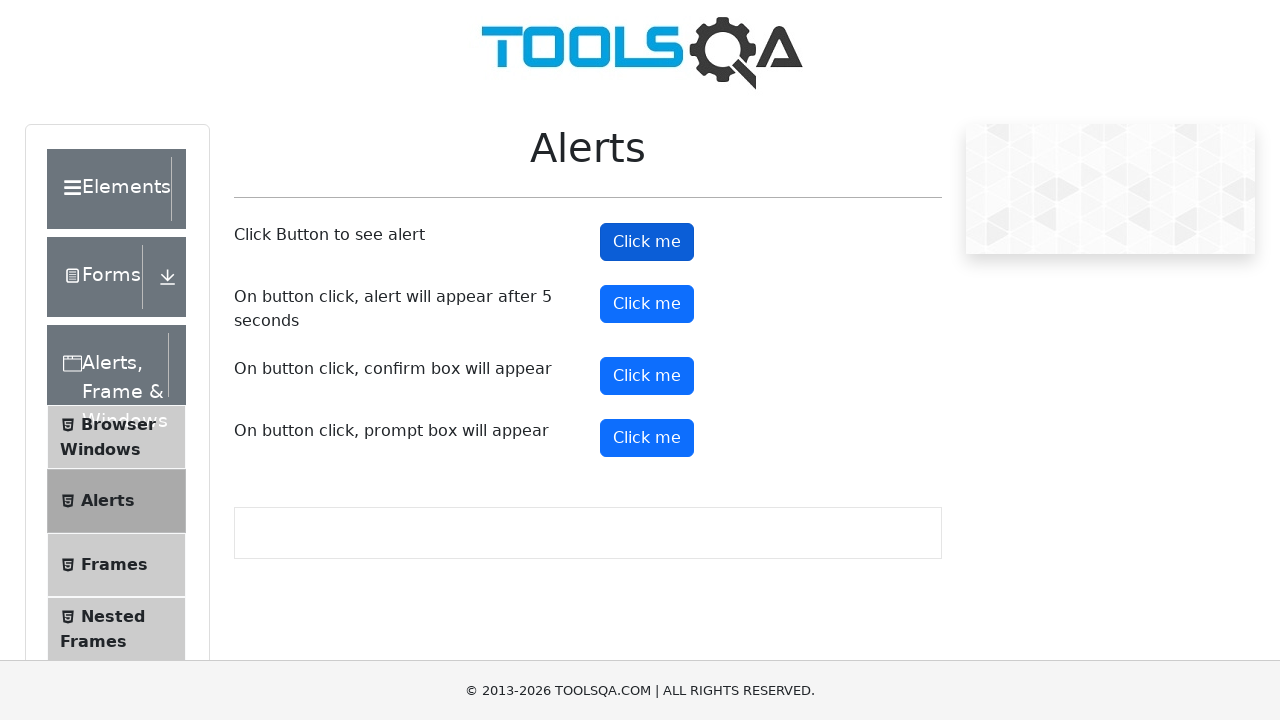

Clicked button to trigger confirmation dialog at (647, 376) on #confirmButton
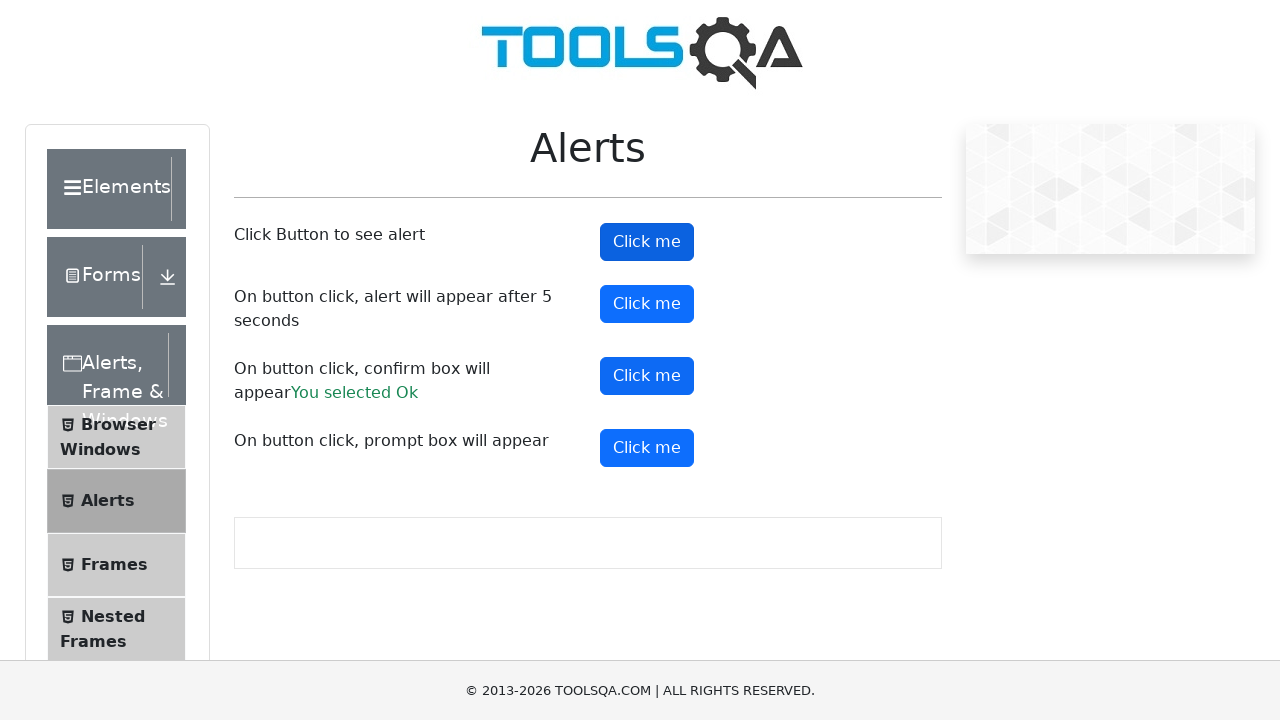

Dismissed confirmation dialog
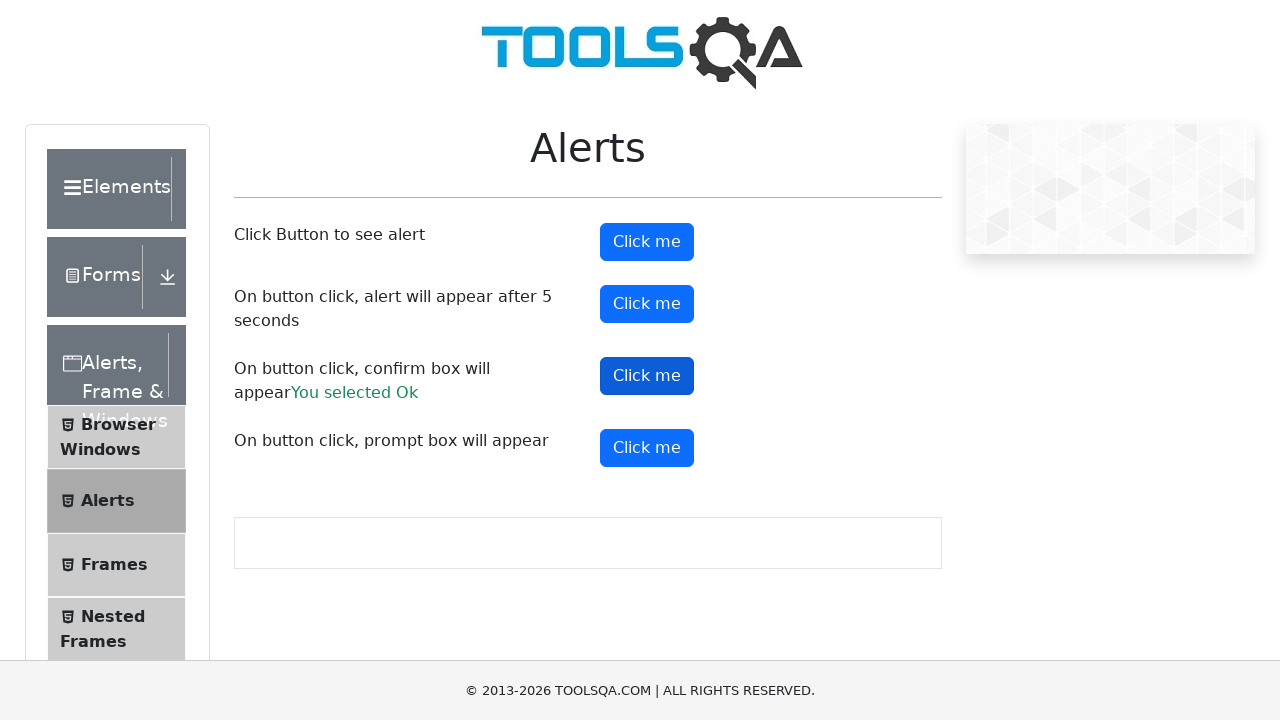

Clicked button to trigger prompt alert at (647, 448) on #promtButton
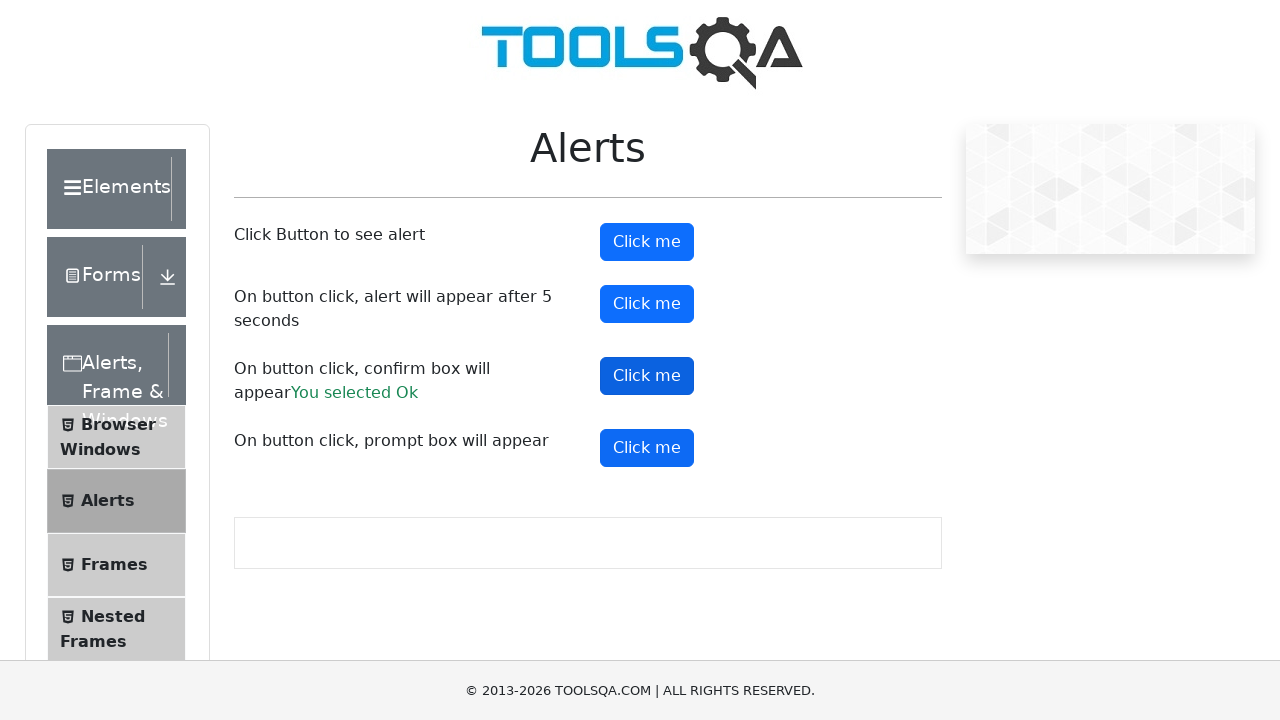

Accepted prompt alert with text 'Tester'
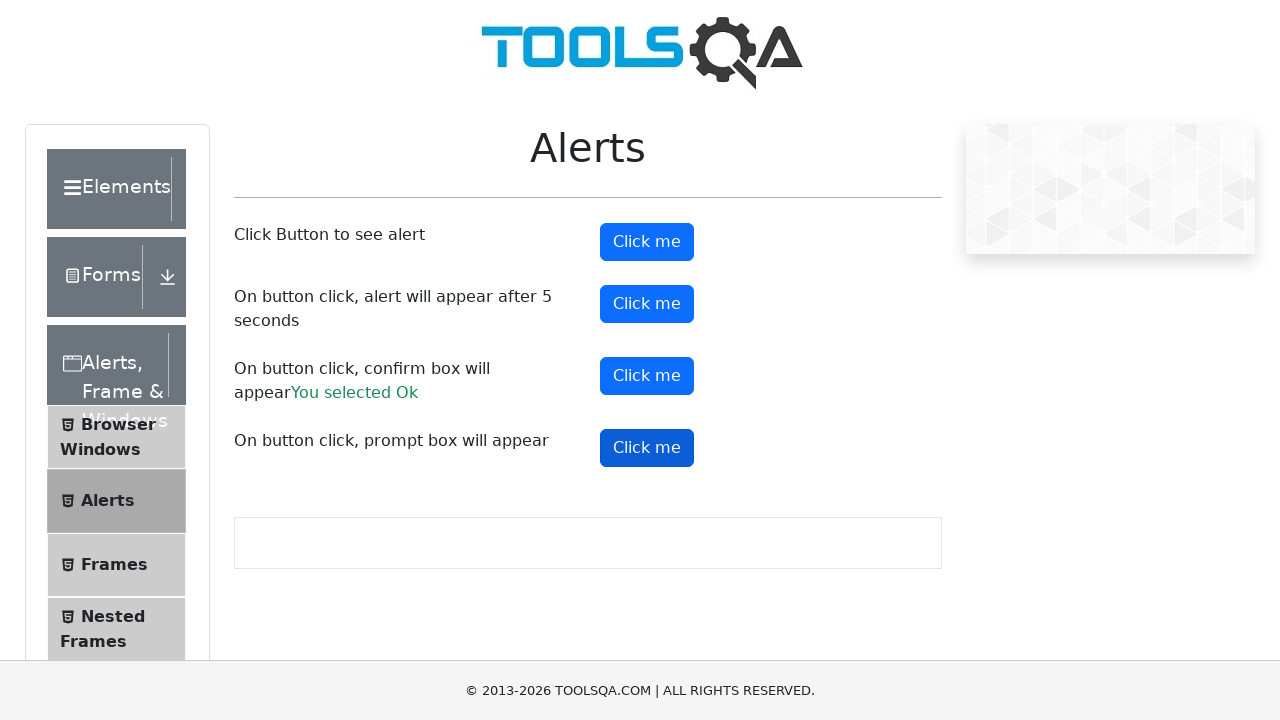

Clicked button to trigger timer-based alert at (647, 304) on #timerAlertButton
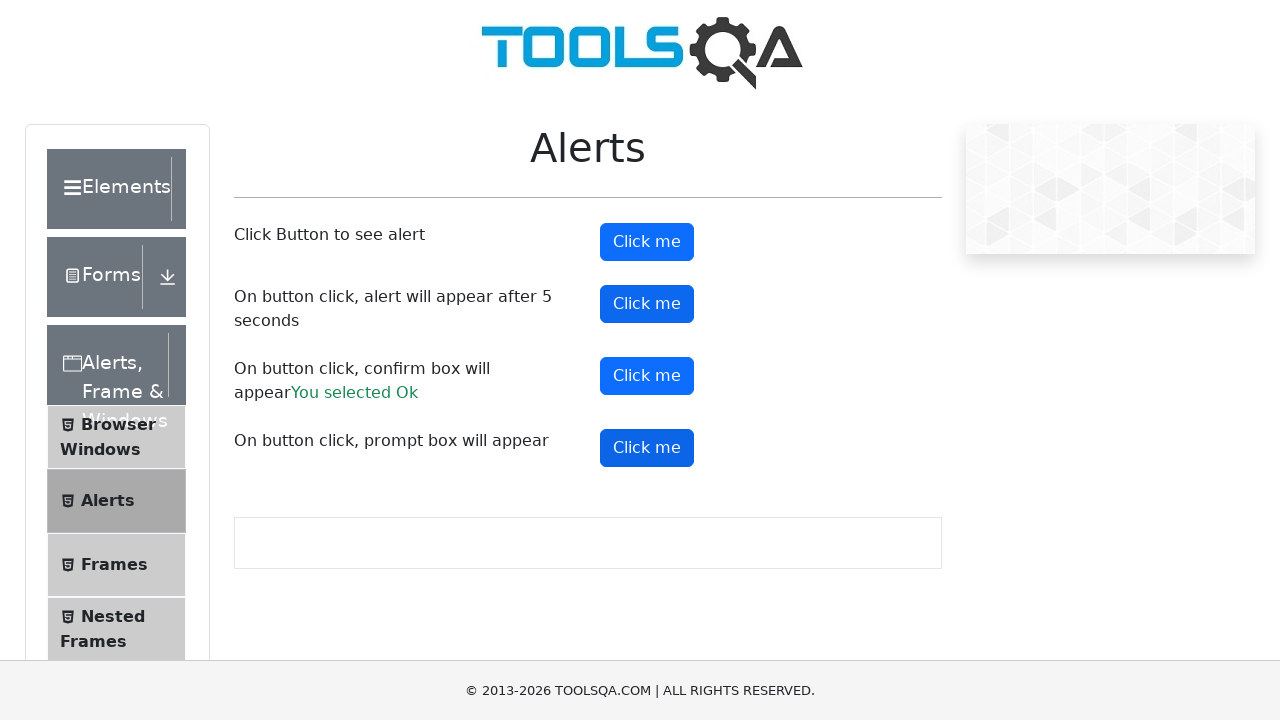

Waited 5 seconds for timer-based alert to trigger
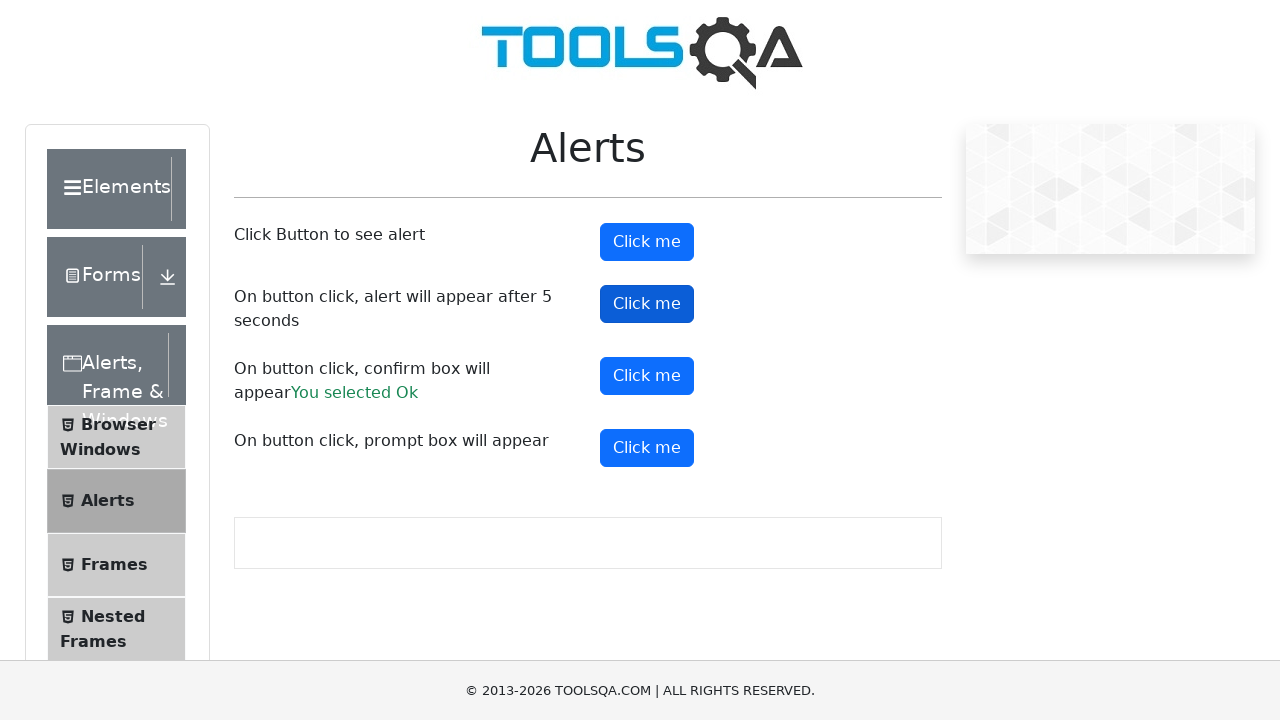

Accepted timer-based alert dialog
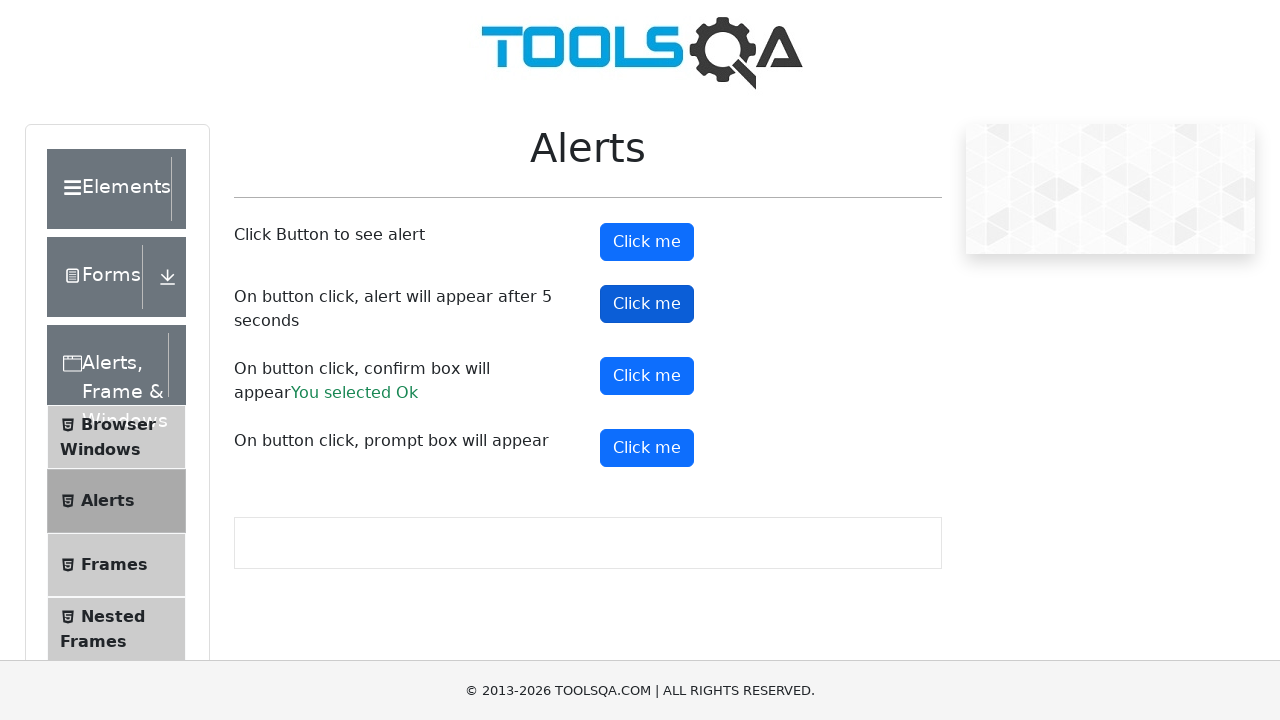

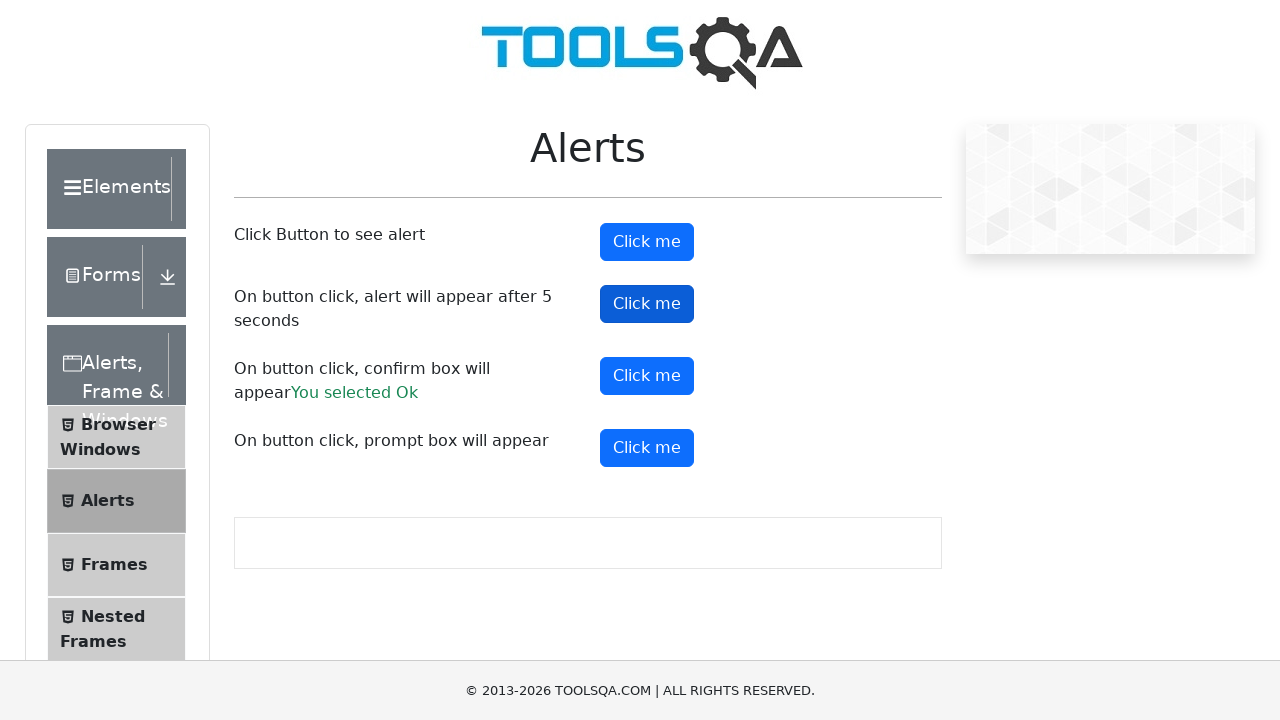